Tests tooltip functionality by hovering over an element and verifying the tooltip text appears

Starting URL: https://automationfc.github.io/jquery-tooltip/

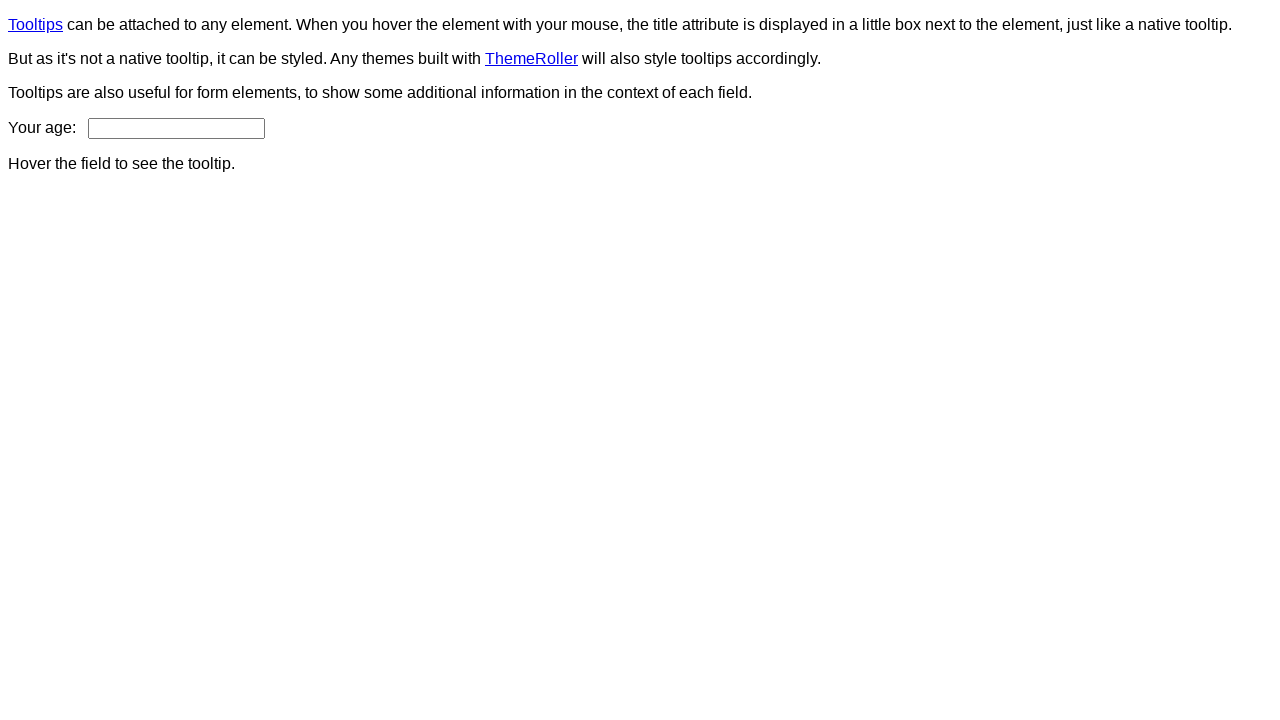

Hovered over age input field to trigger tooltip at (176, 128) on #age
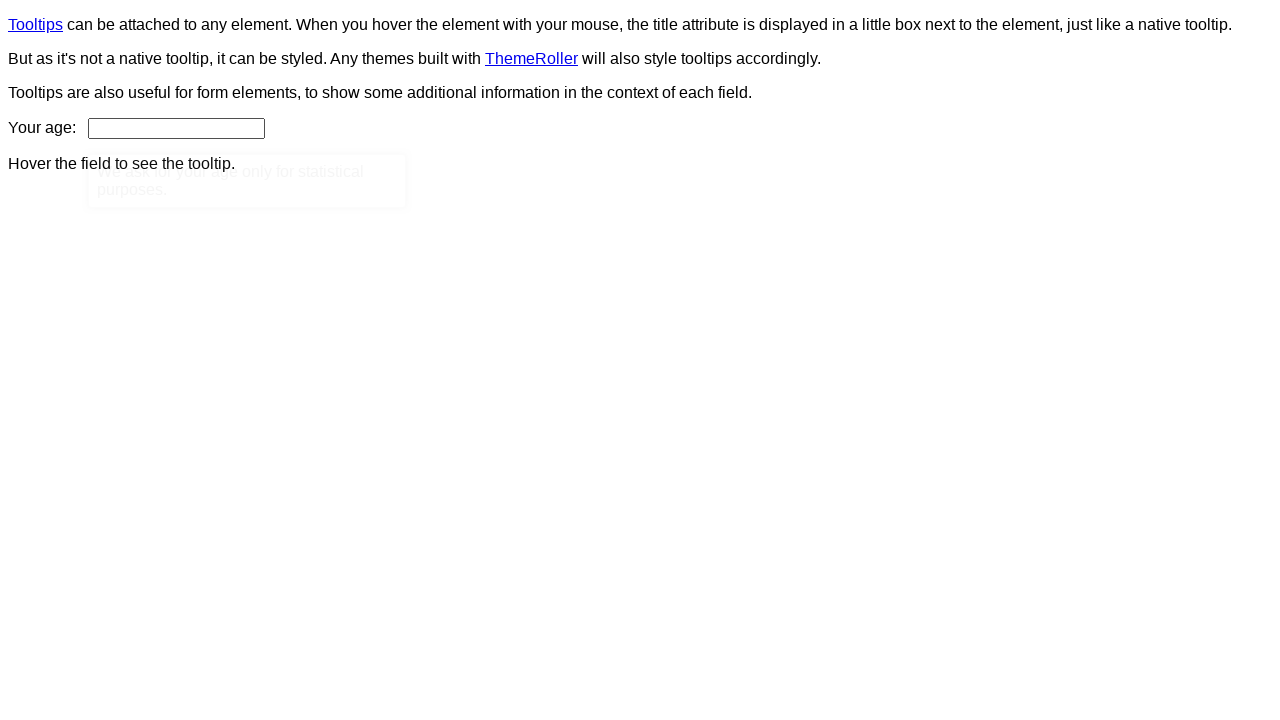

Retrieved tooltip text content
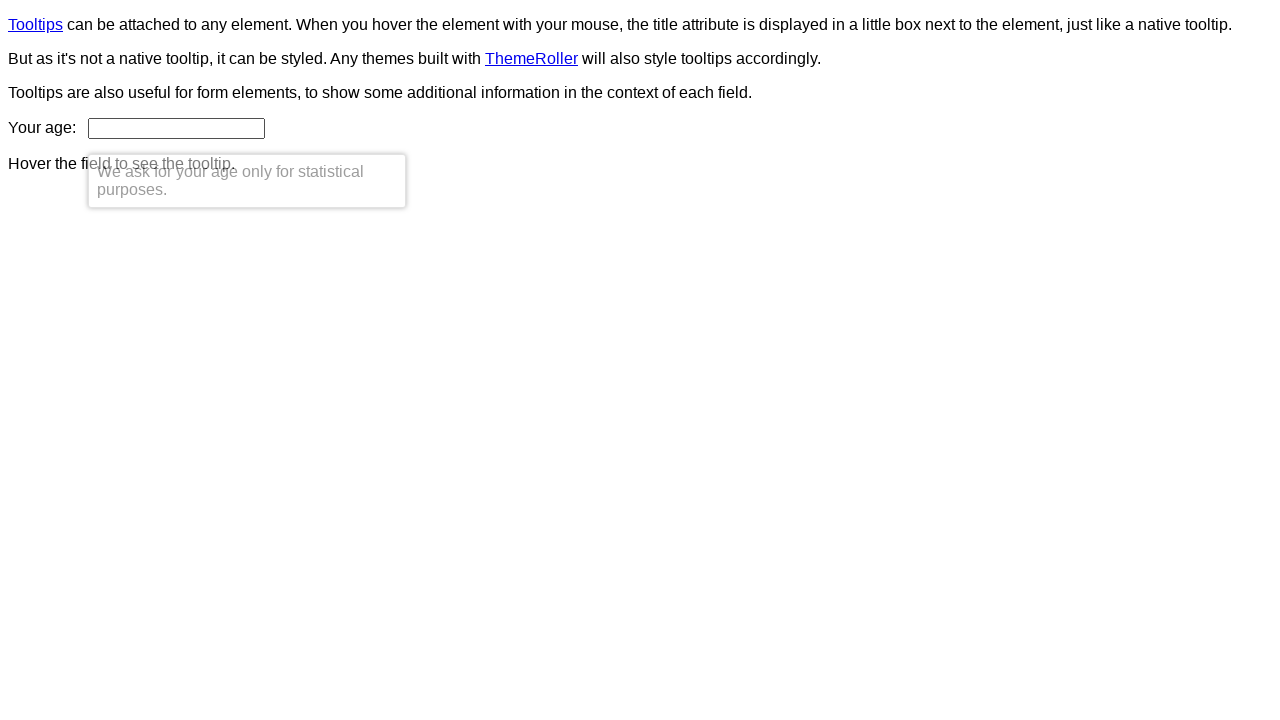

Verified tooltip displays correct text: 'We ask for your age only for statistical purposes.'
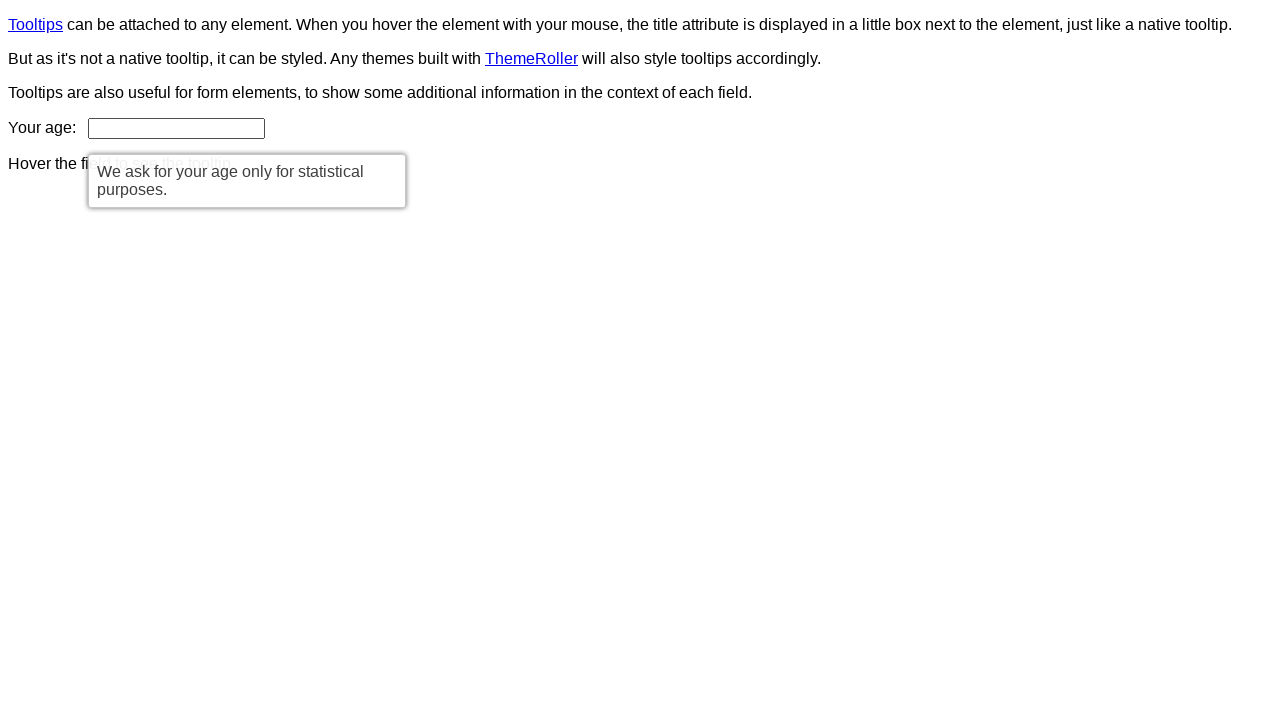

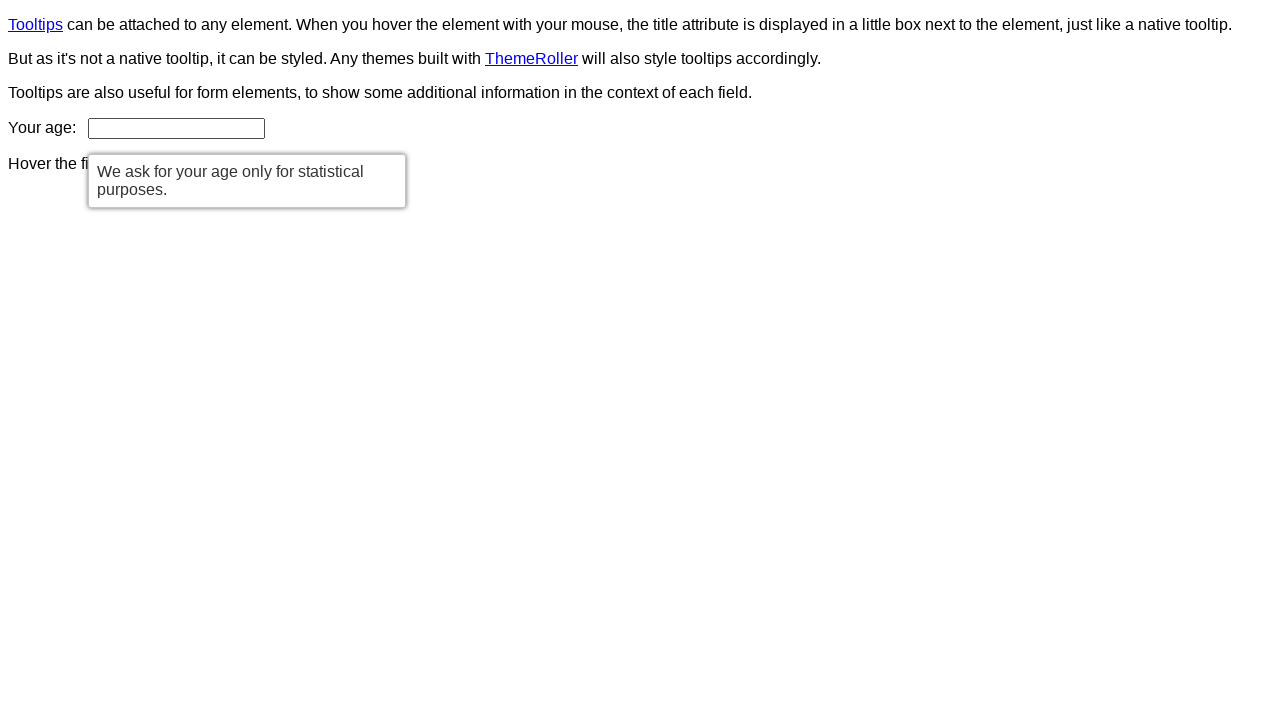